Navigates to the OrangeHRM demo page and verifies it loads successfully

Starting URL: https://opensource-demo.orangehrmlive.com/

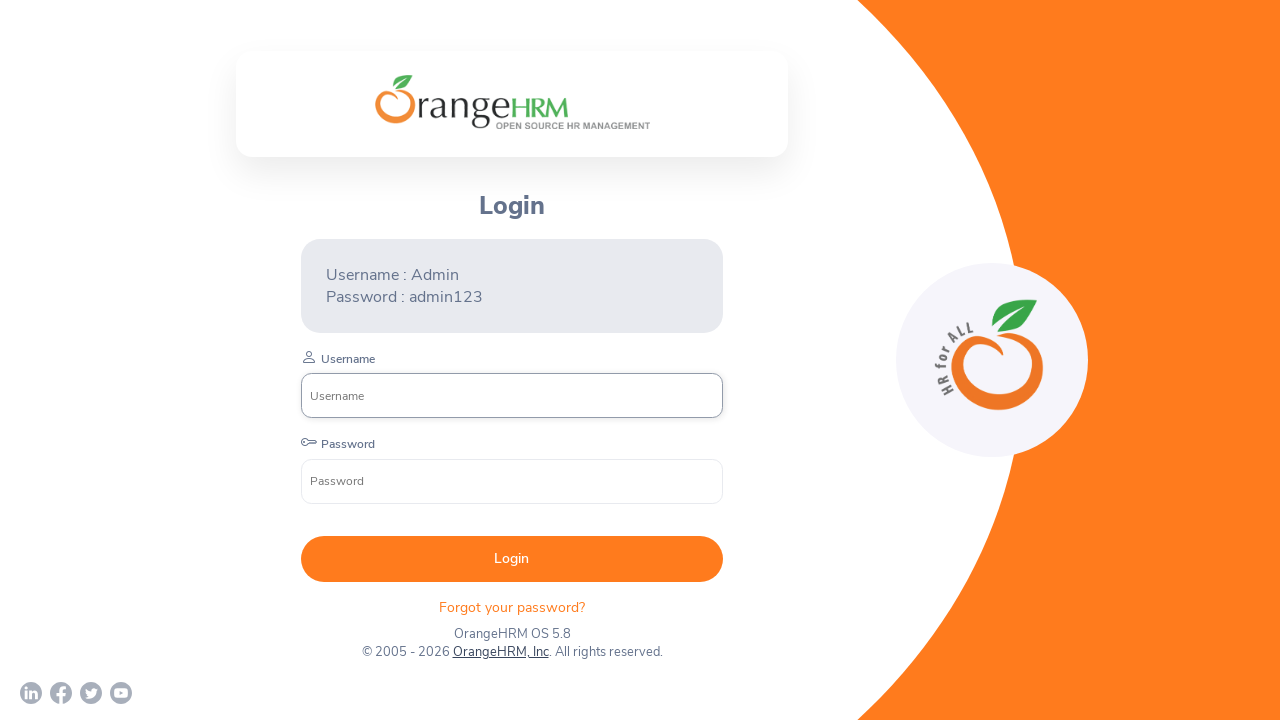

Page DOM content loaded
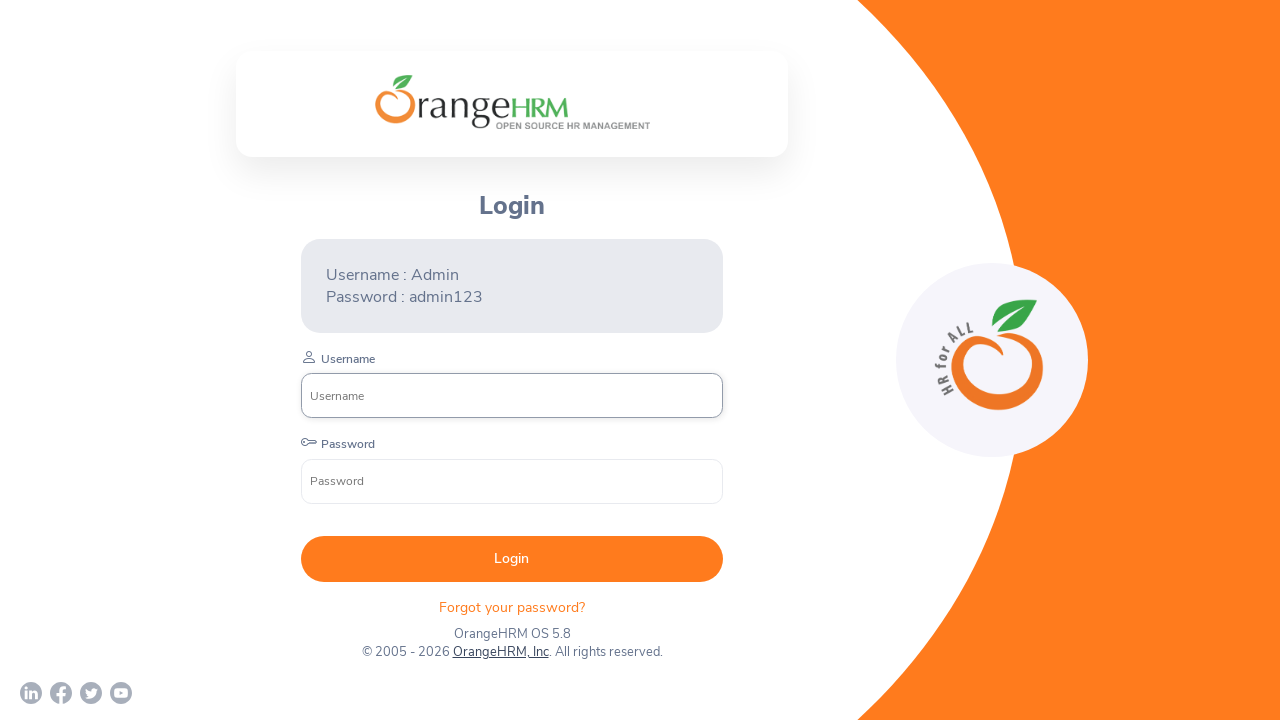

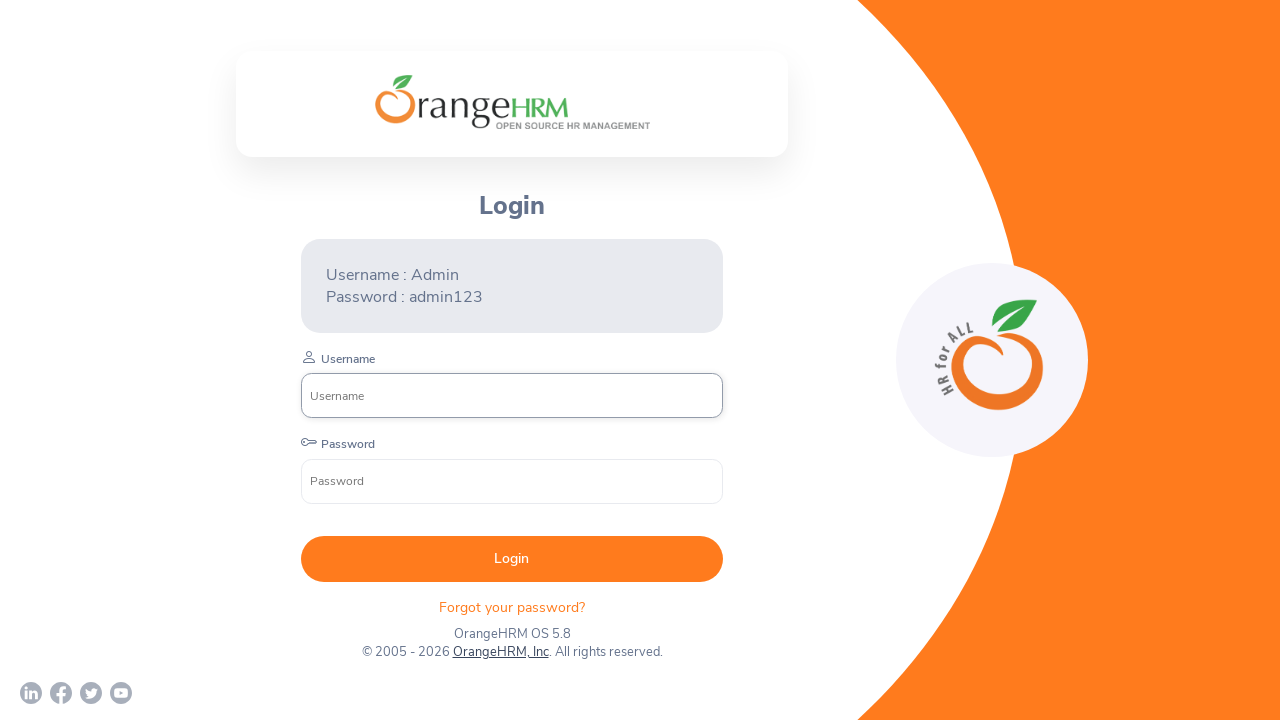